Tests that the complete all checkbox updates state when individual items are completed or cleared

Starting URL: https://demo.playwright.dev/todomvc

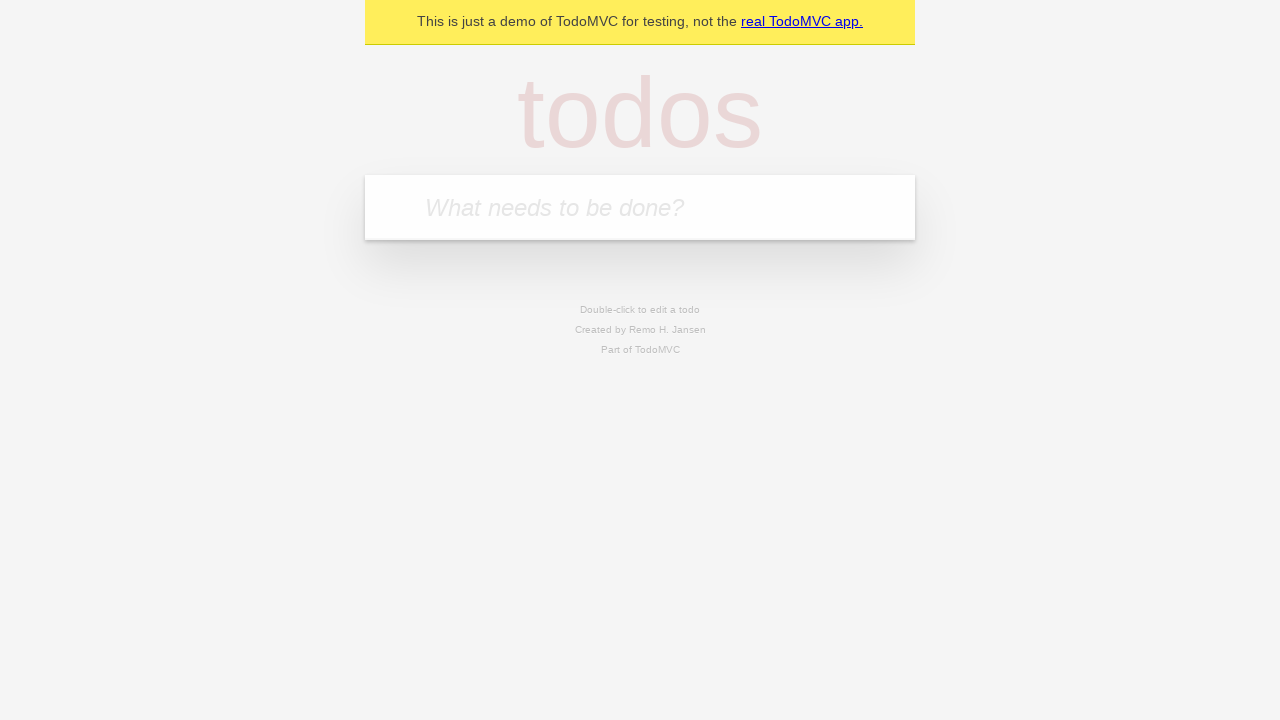

Filled first todo input with 'buy some cheese' on internal:attr=[placeholder="What needs to be done?"i]
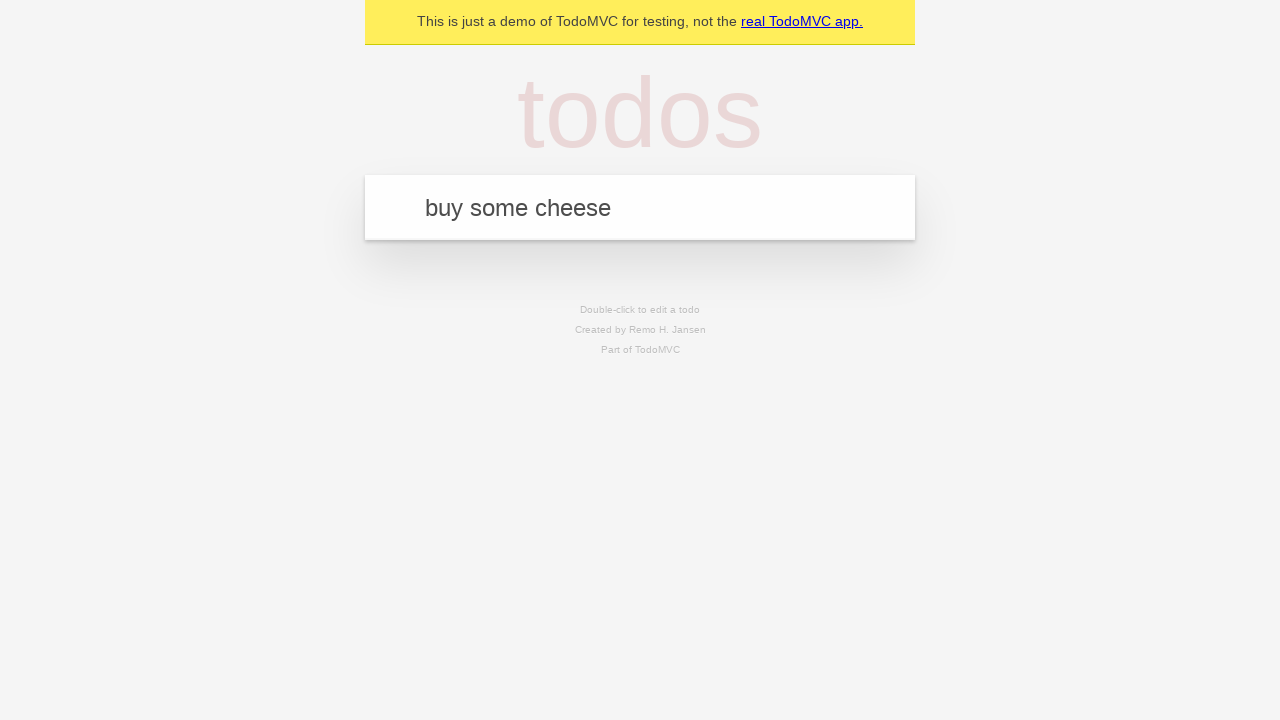

Pressed Enter to create first todo on internal:attr=[placeholder="What needs to be done?"i]
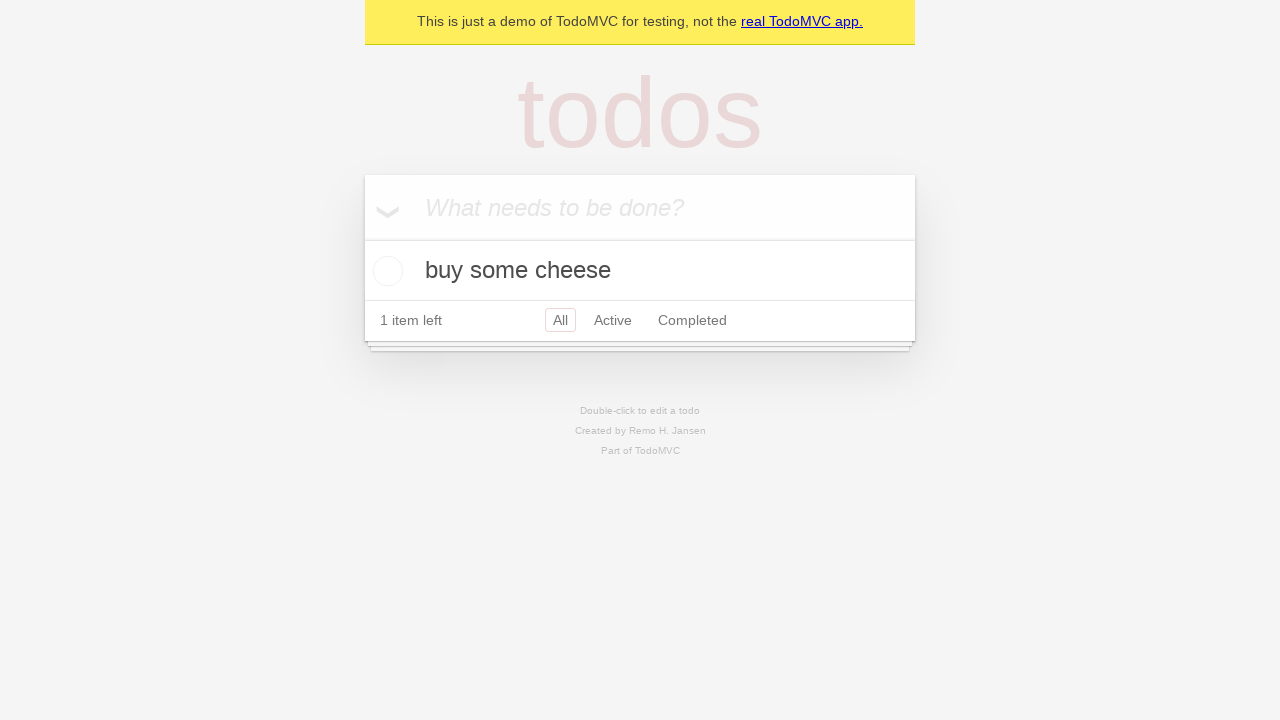

Filled second todo input with 'feed the cat' on internal:attr=[placeholder="What needs to be done?"i]
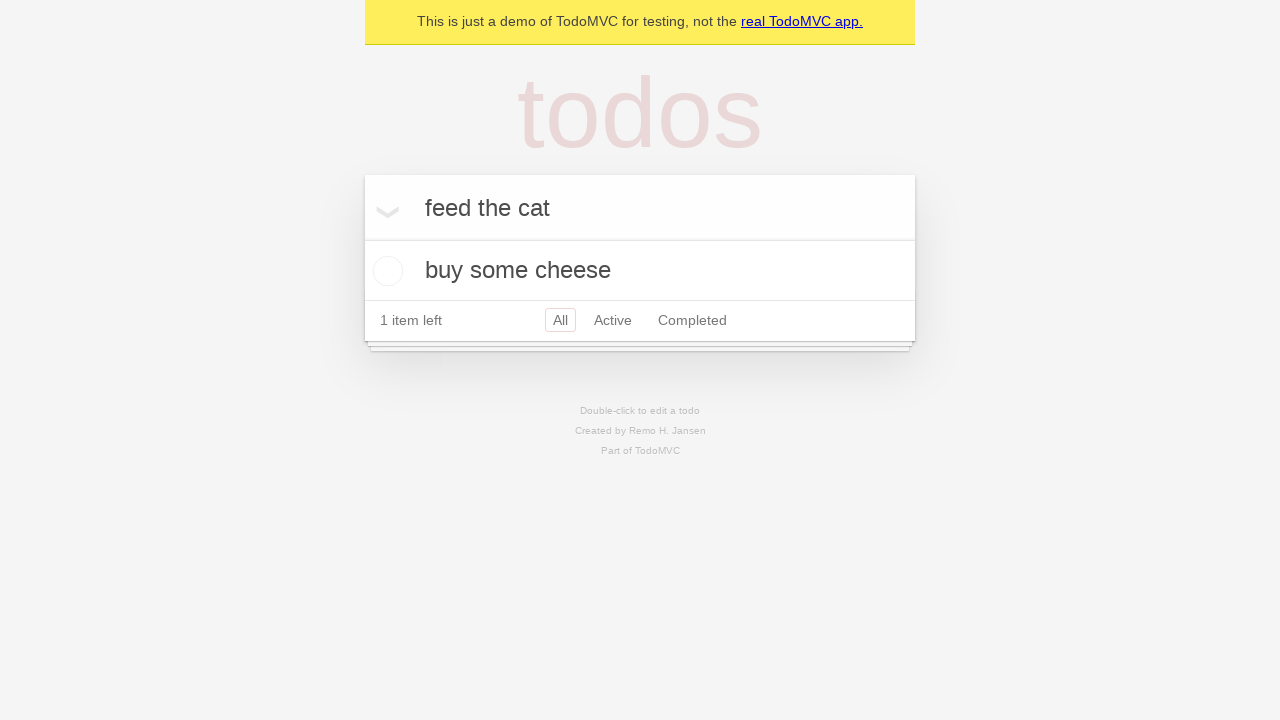

Pressed Enter to create second todo on internal:attr=[placeholder="What needs to be done?"i]
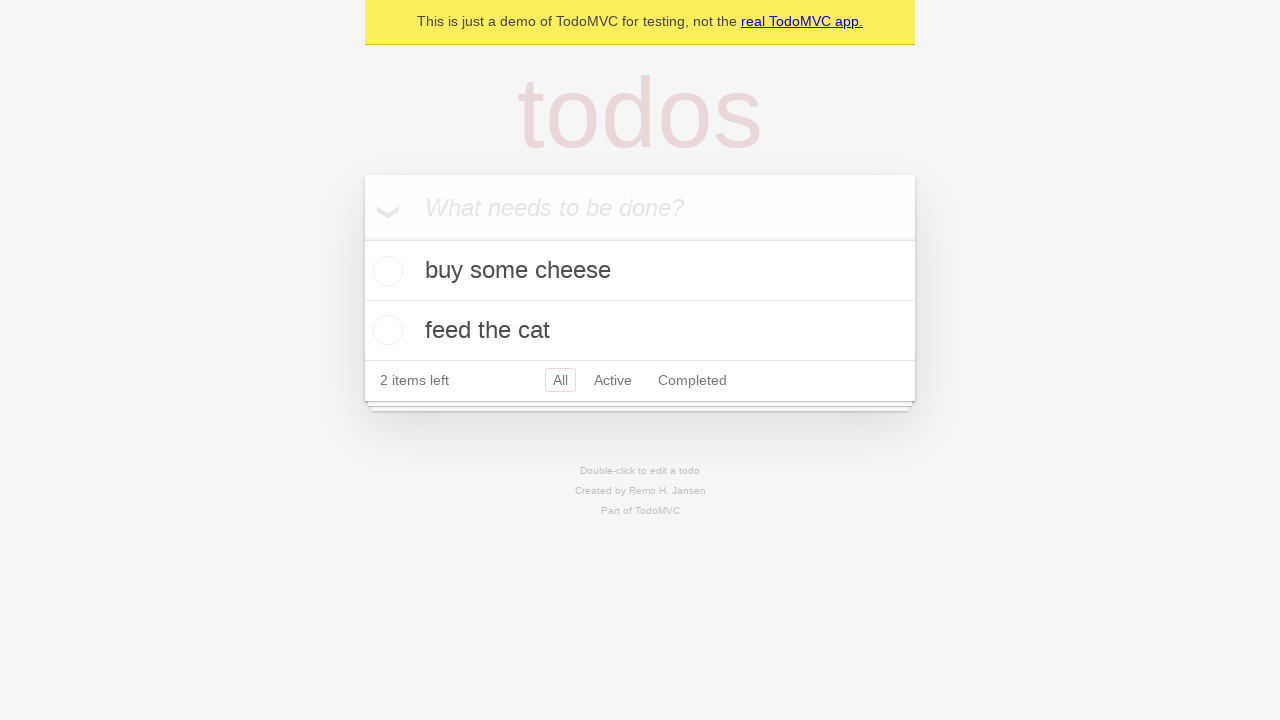

Filled third todo input with 'book a doctors appointment' on internal:attr=[placeholder="What needs to be done?"i]
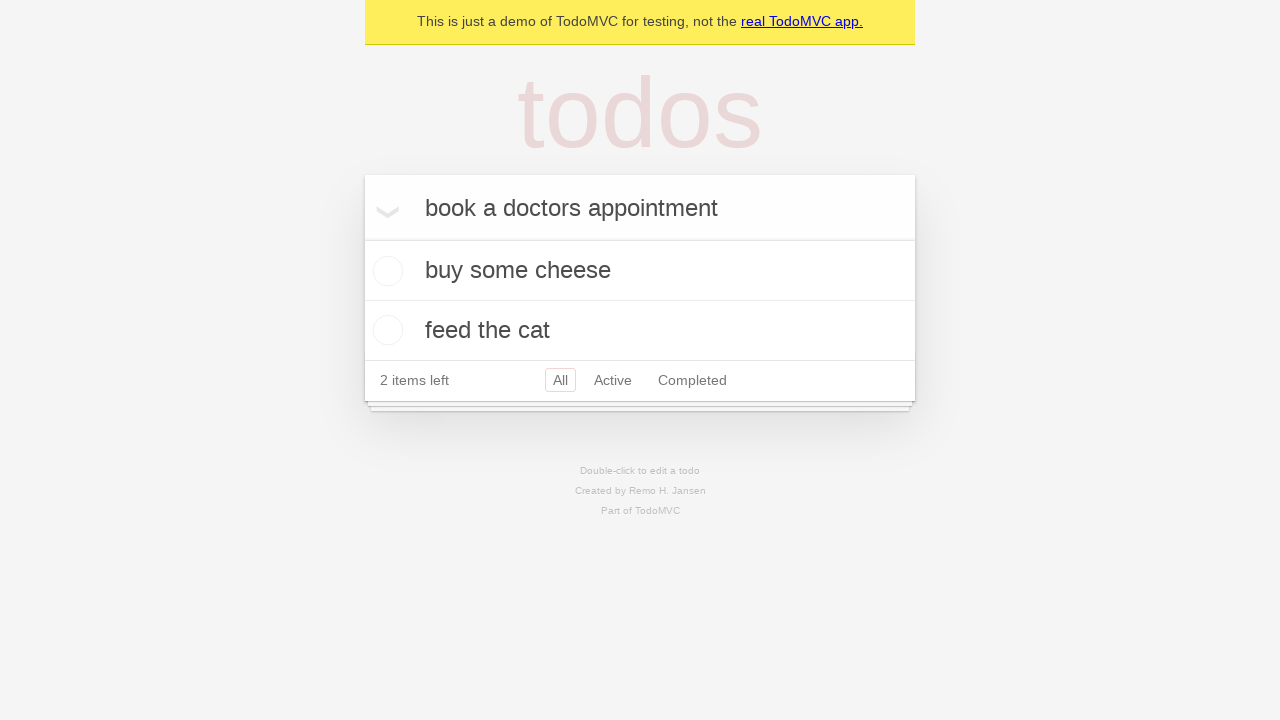

Pressed Enter to create third todo on internal:attr=[placeholder="What needs to be done?"i]
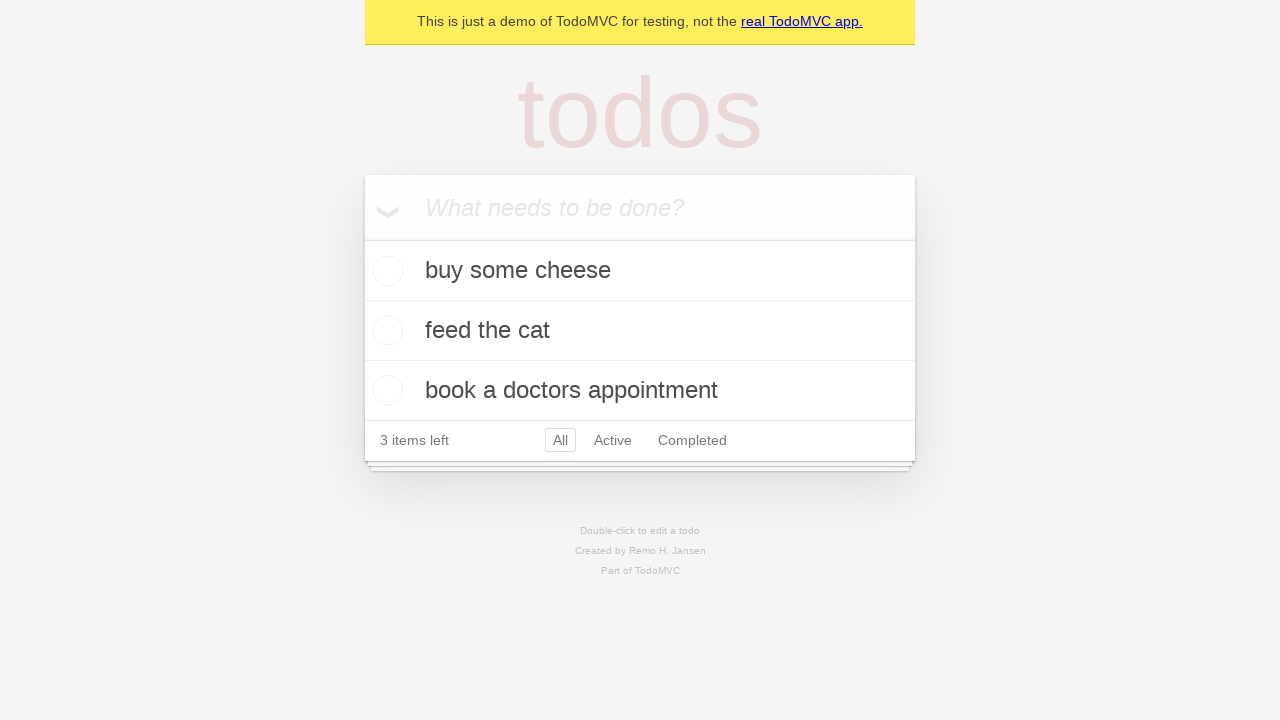

Clicked 'Mark all as complete' checkbox to complete all todos at (362, 238) on internal:label="Mark all as complete"i
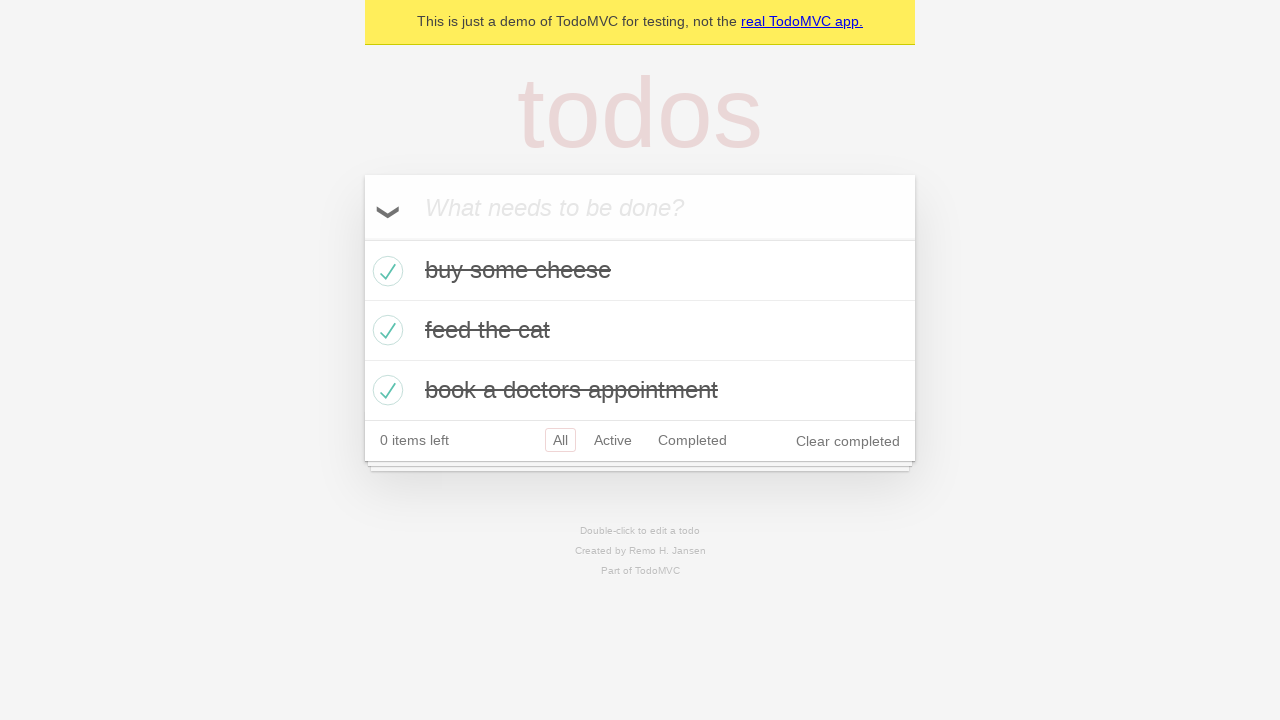

Unchecked the first todo item at (385, 271) on internal:testid=[data-testid="todo-item"s] >> nth=0 >> internal:role=checkbox
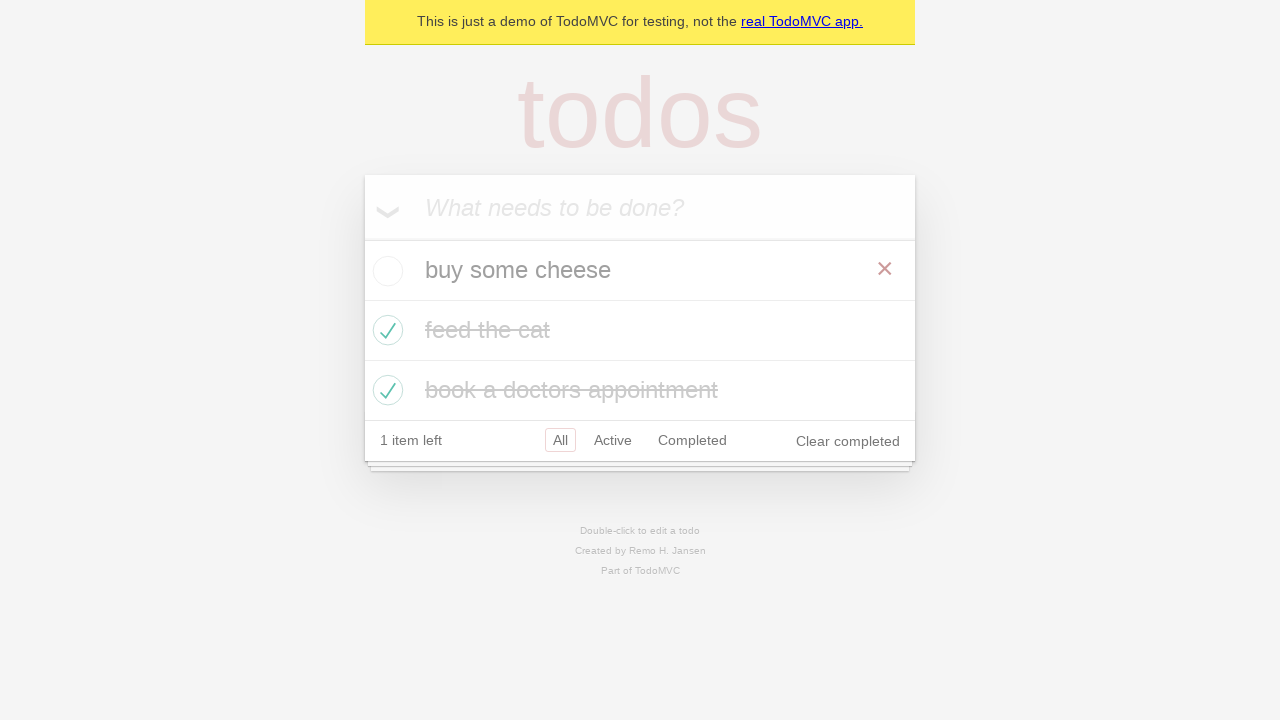

Checked the first todo item again at (385, 271) on internal:testid=[data-testid="todo-item"s] >> nth=0 >> internal:role=checkbox
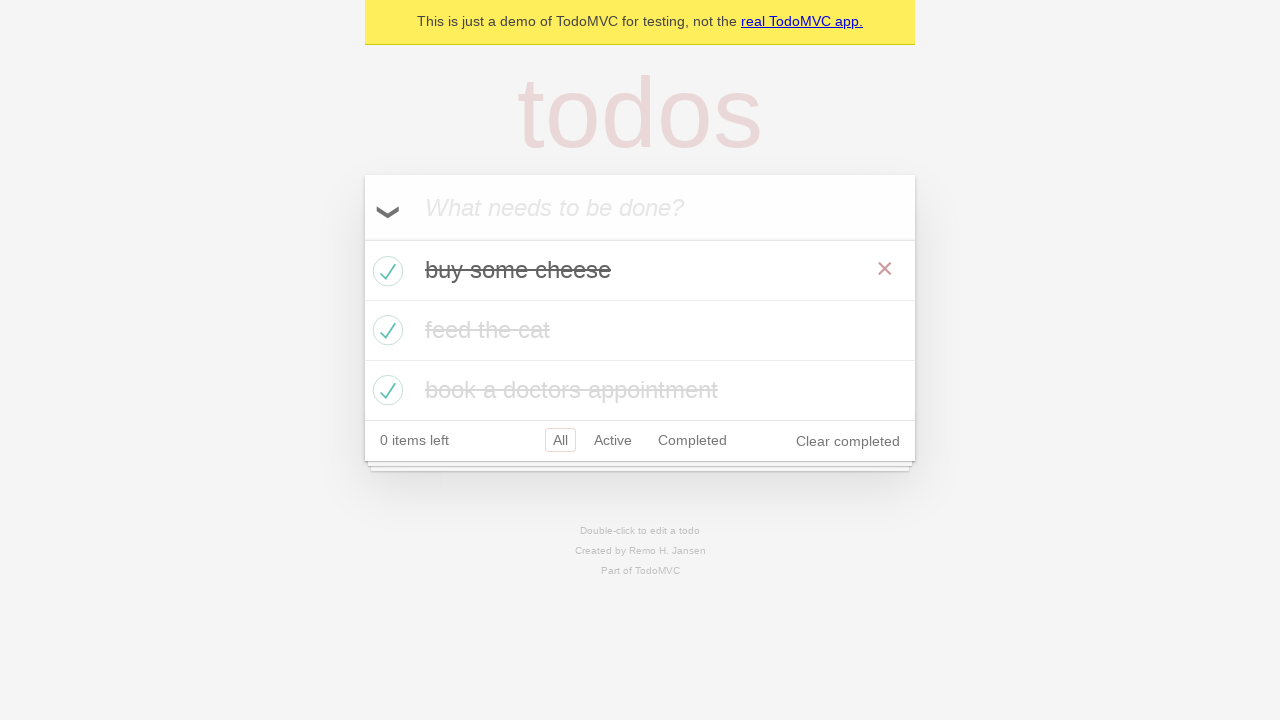

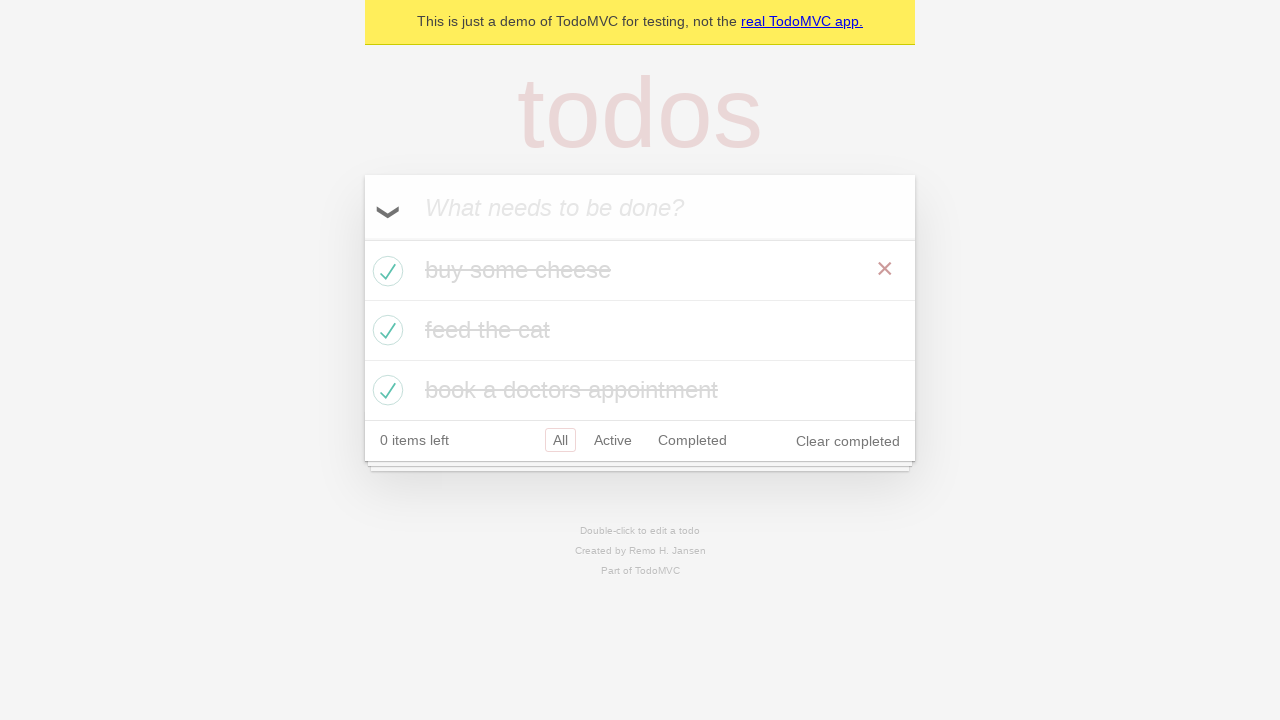